Tests dropdown selections including single and multi-select options

Starting URL: https://demoqa.com/select-menu

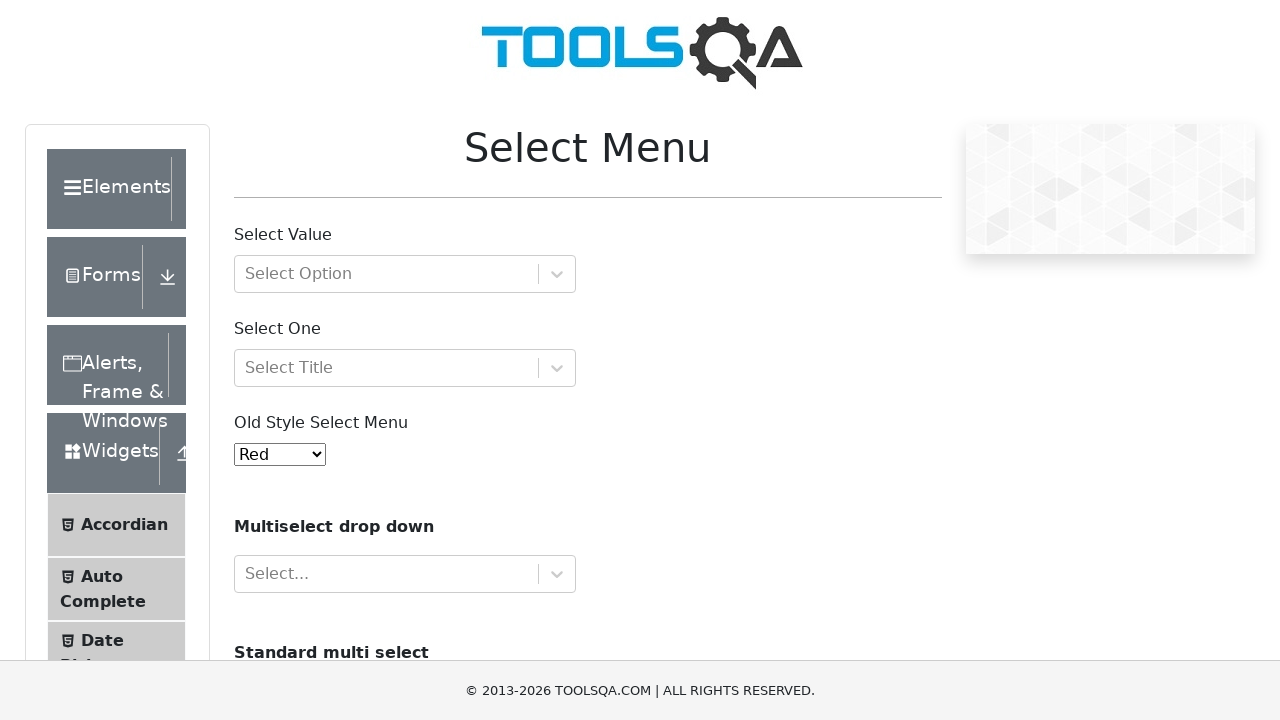

Selected color value '4' from old select menu on #oldSelectMenu
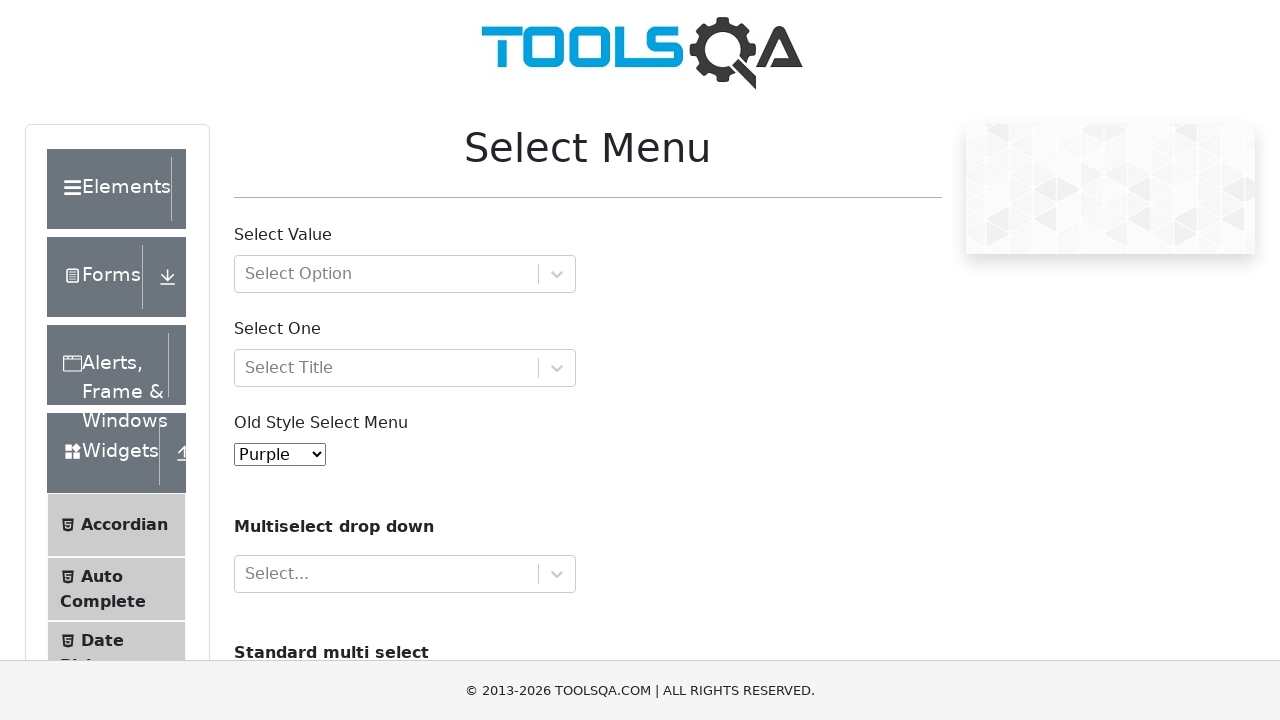

Selected multiple car options: volvo and audi on #cars
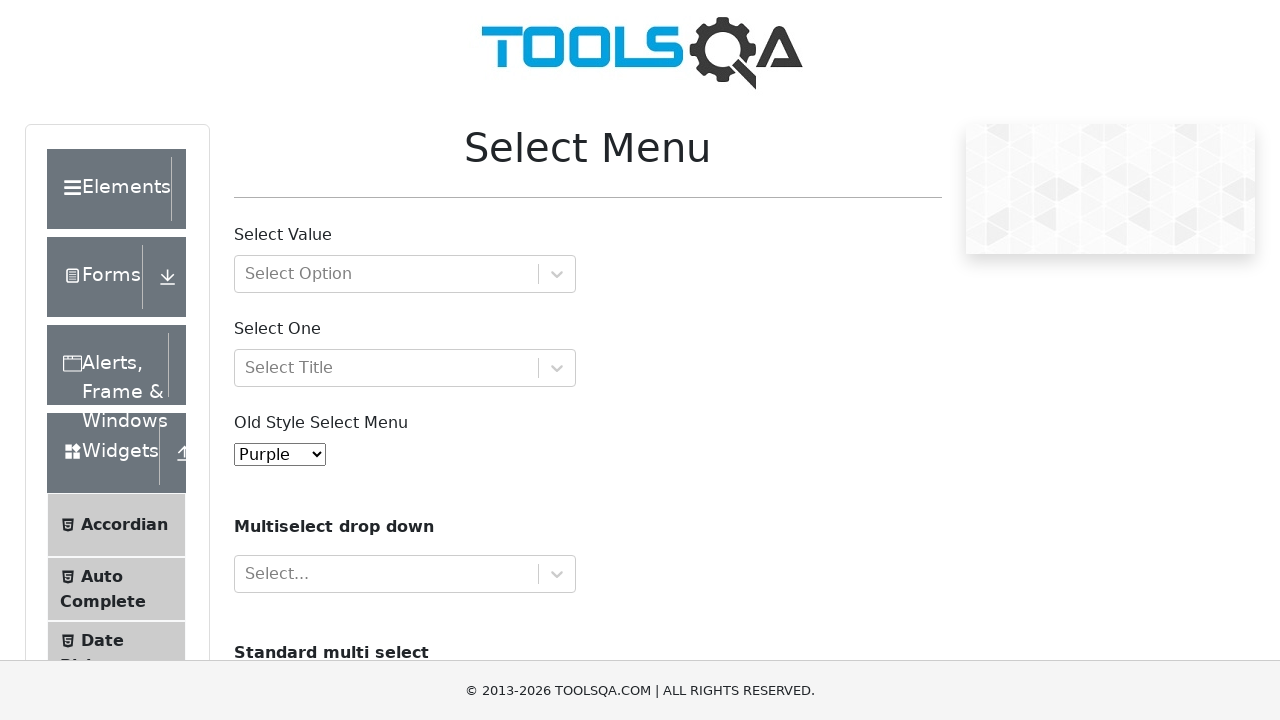

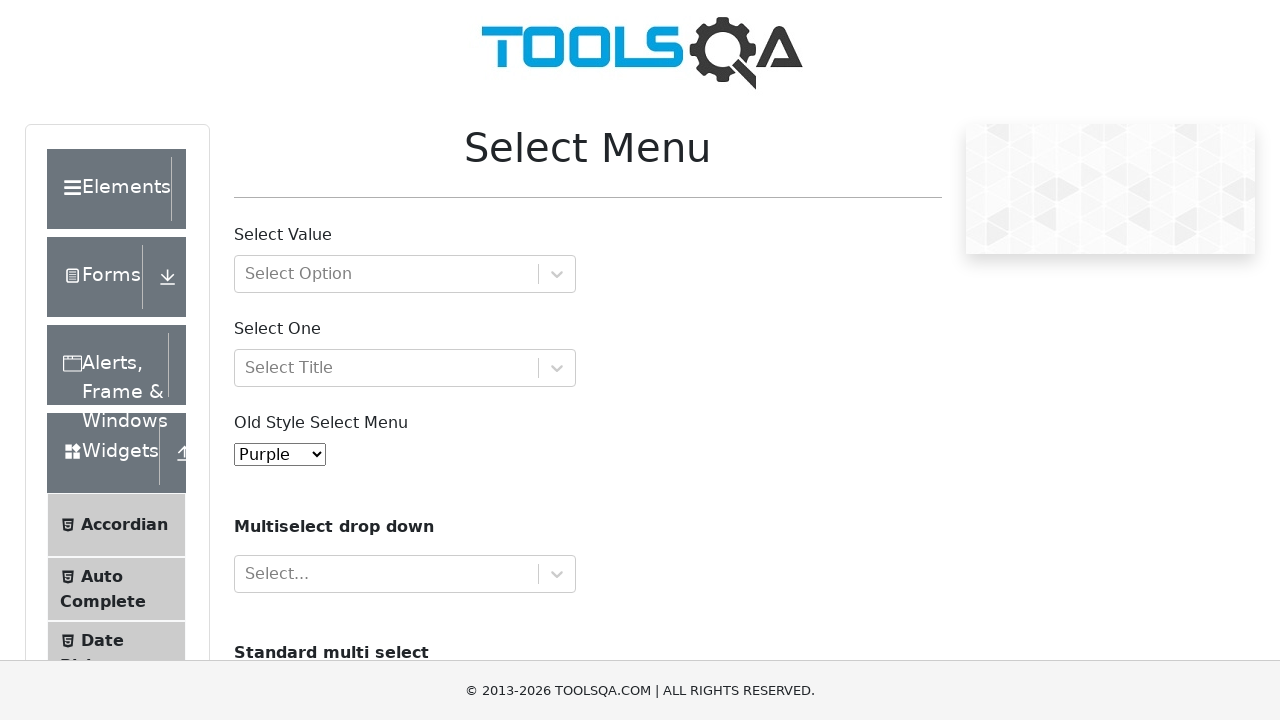